Tests FAQ accordion functionality by clicking on the charger question and verifying the expected answer is displayed

Starting URL: https://qa-scooter.praktikum-services.ru/

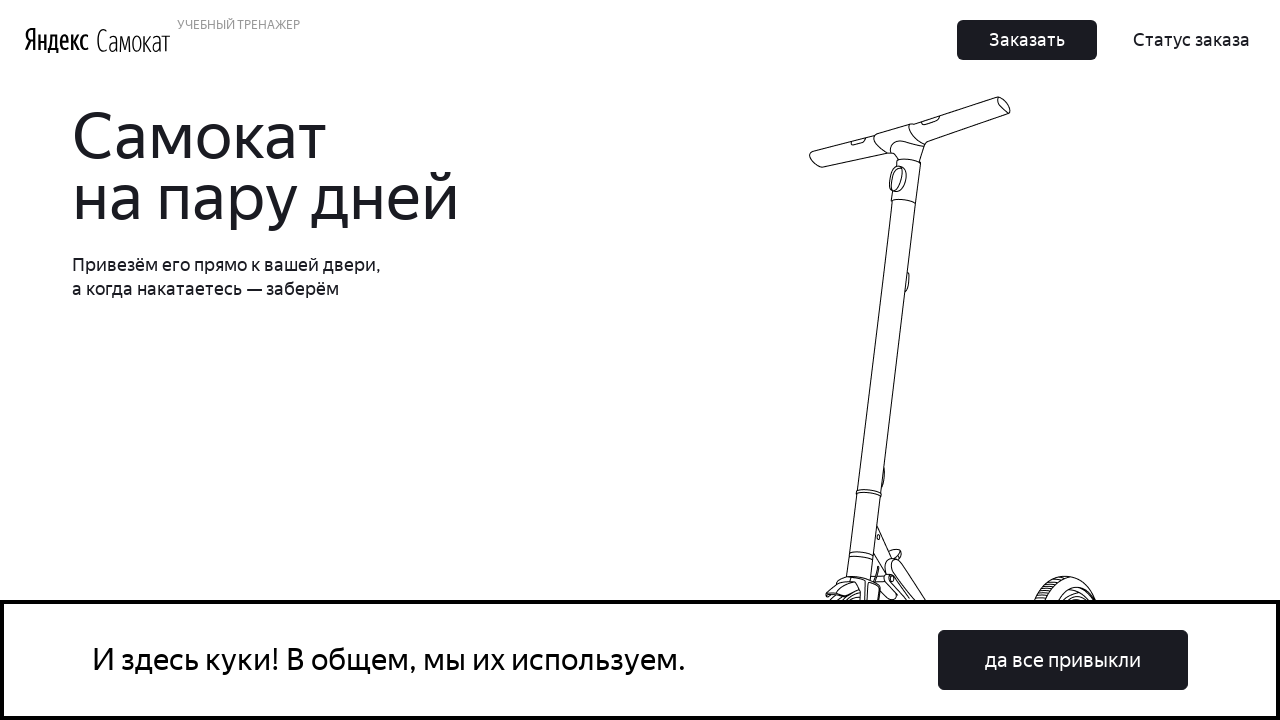

Scrolled to FAQ accordion section
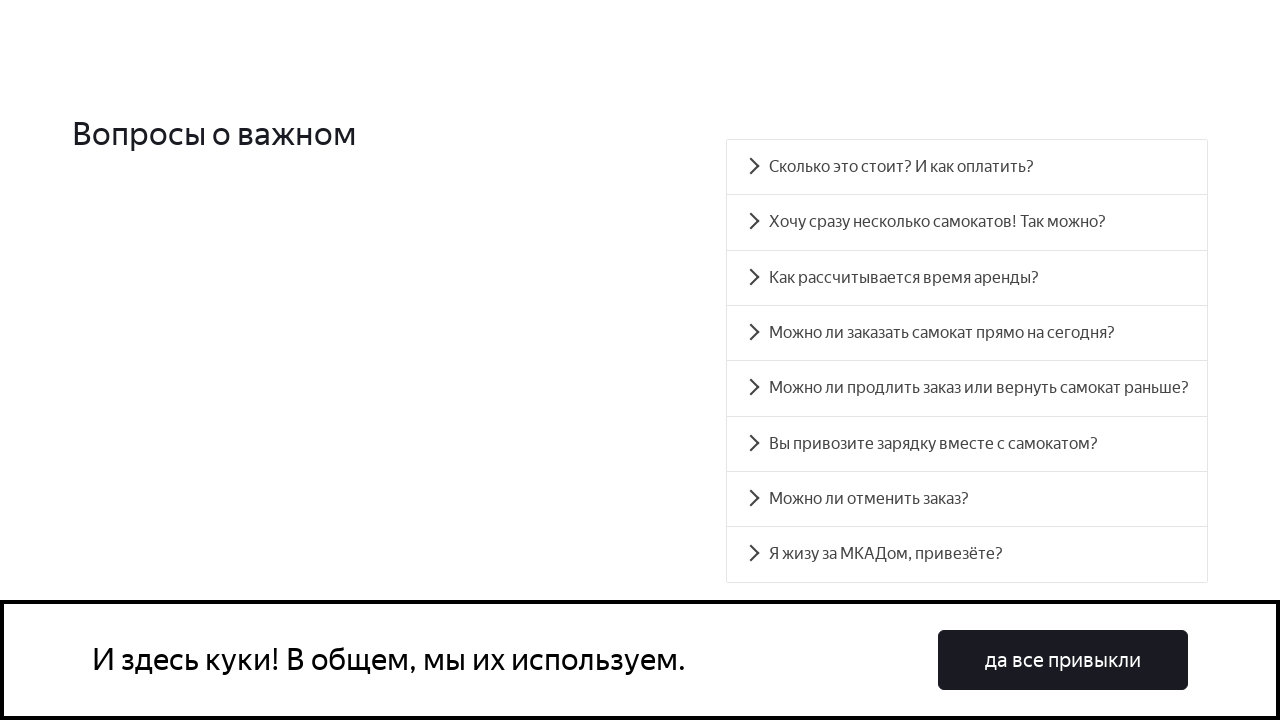

FAQ question element is visible
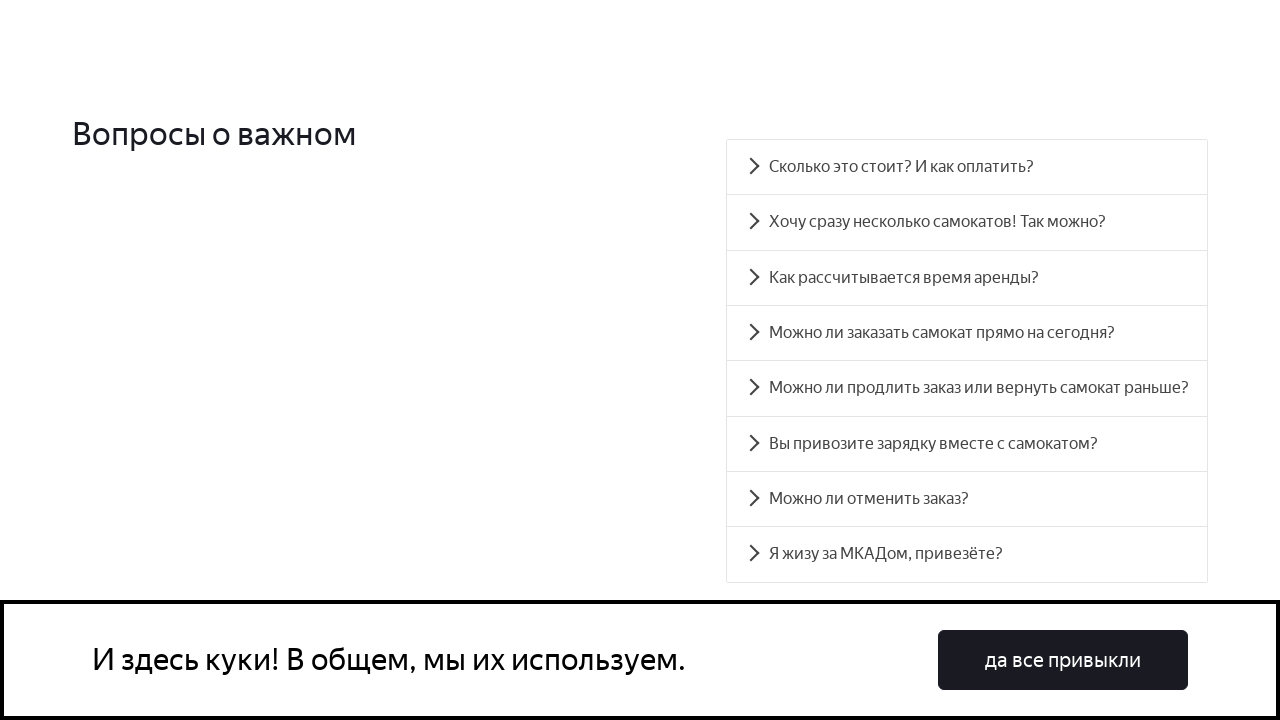

Clicked on FAQ question about charger at (967, 444) on //div[text() = 'Вы привозите зарядку вместе с самокатом?']
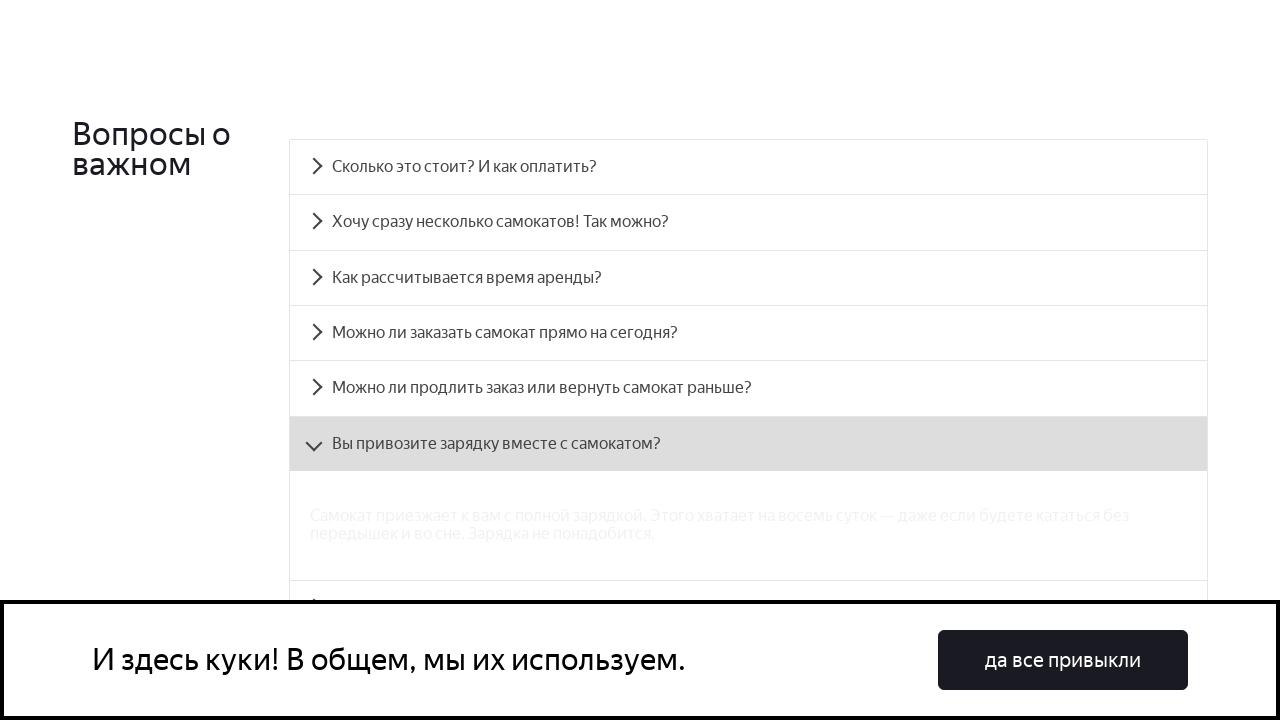

FAQ answer about charger is now visible
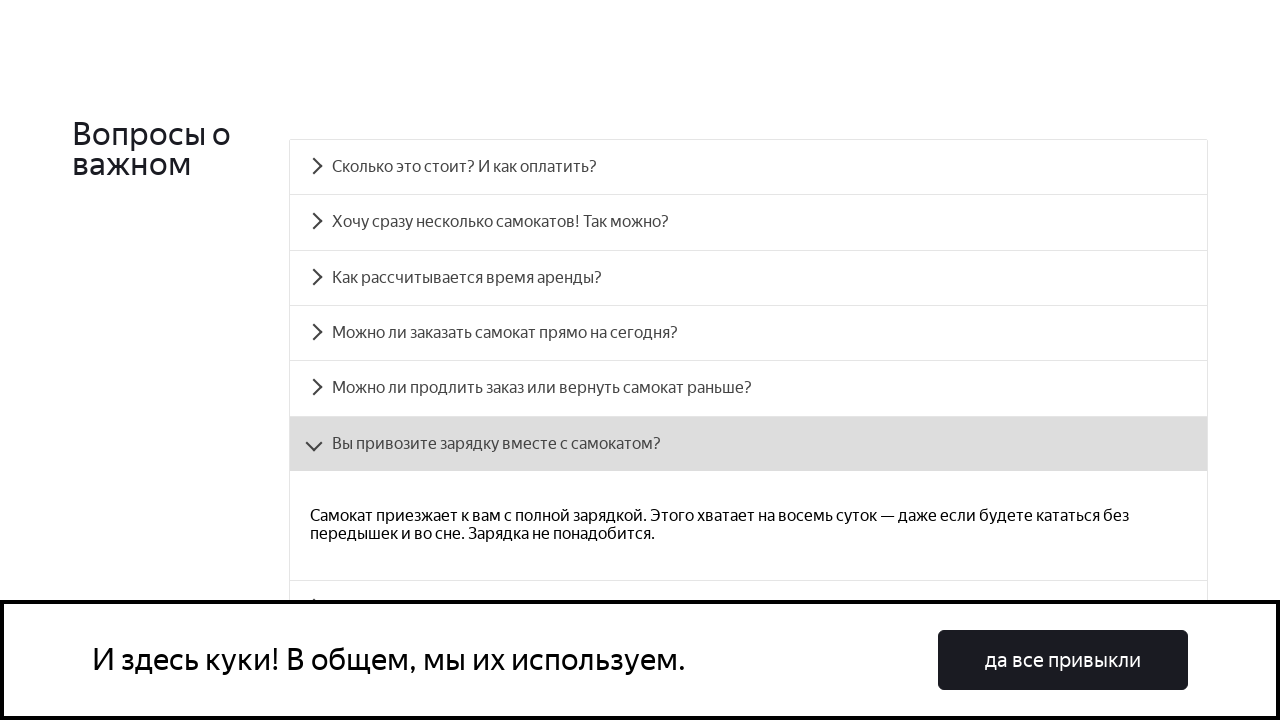

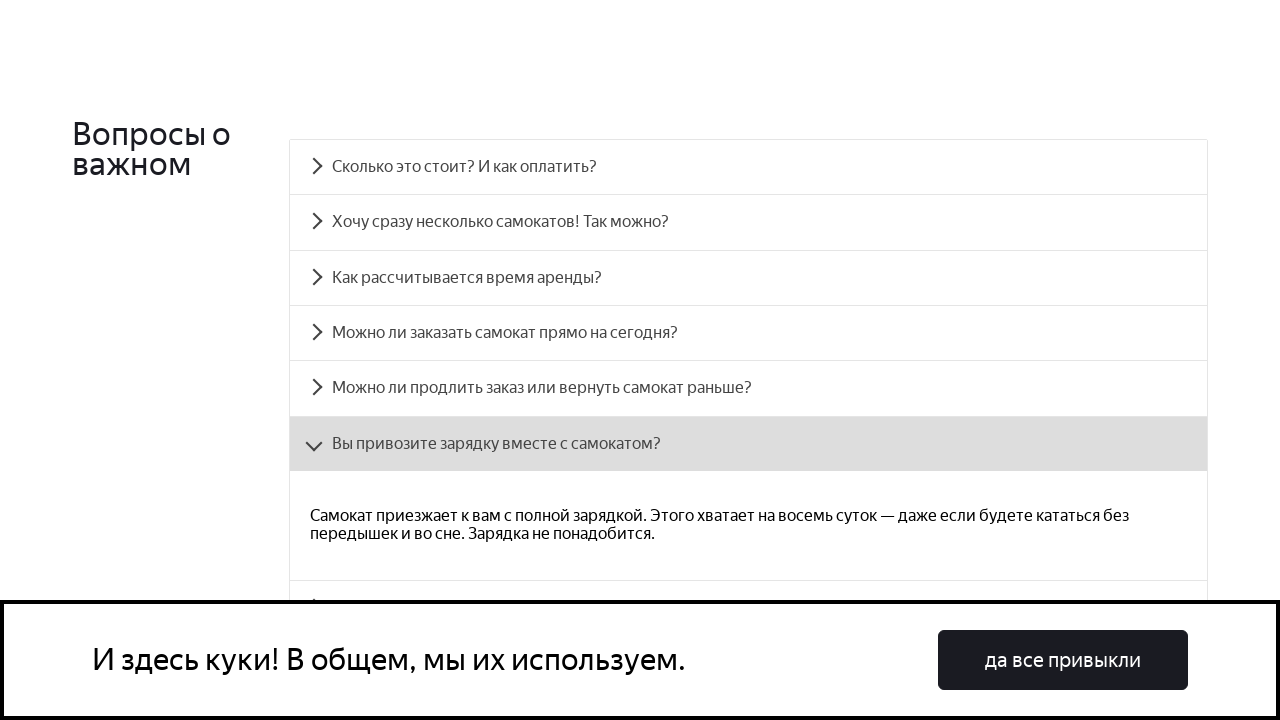